Tests a demo application by navigating to the login page and clicking the log-in button to access the app page

Starting URL: https://demo.applitools.com

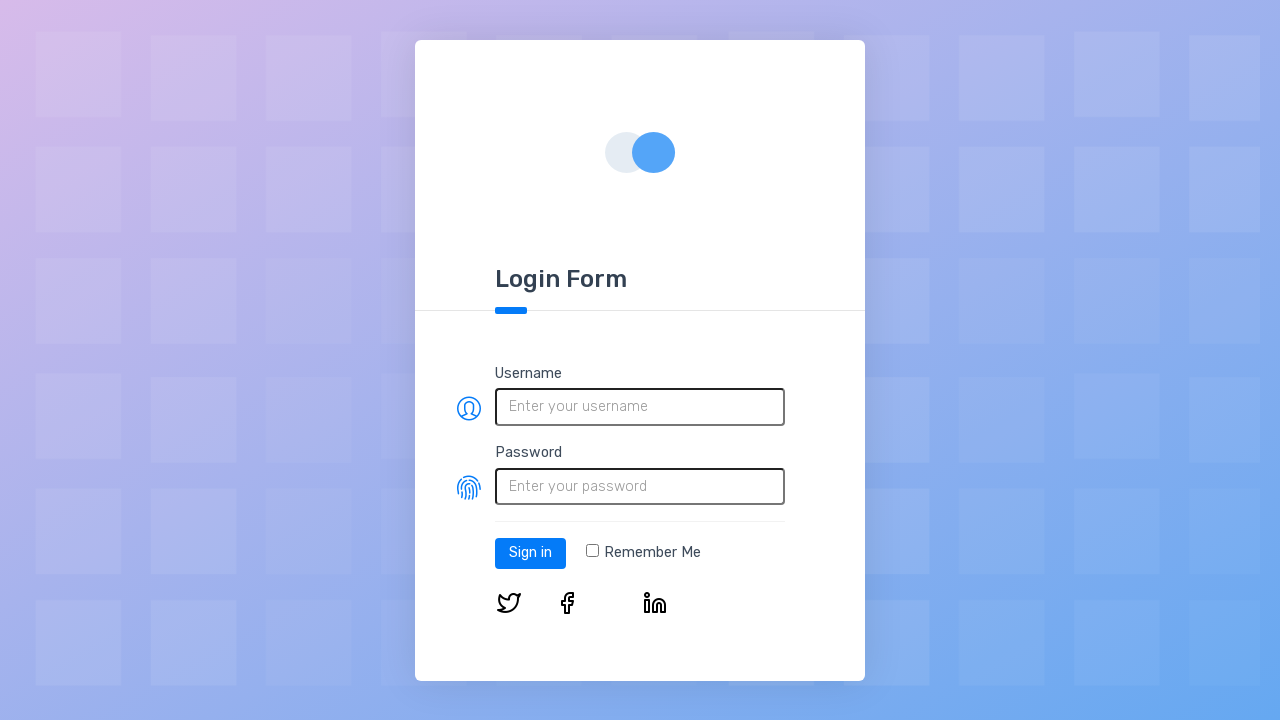

Clicked the log-in button to navigate to the app page at (530, 553) on #log-in
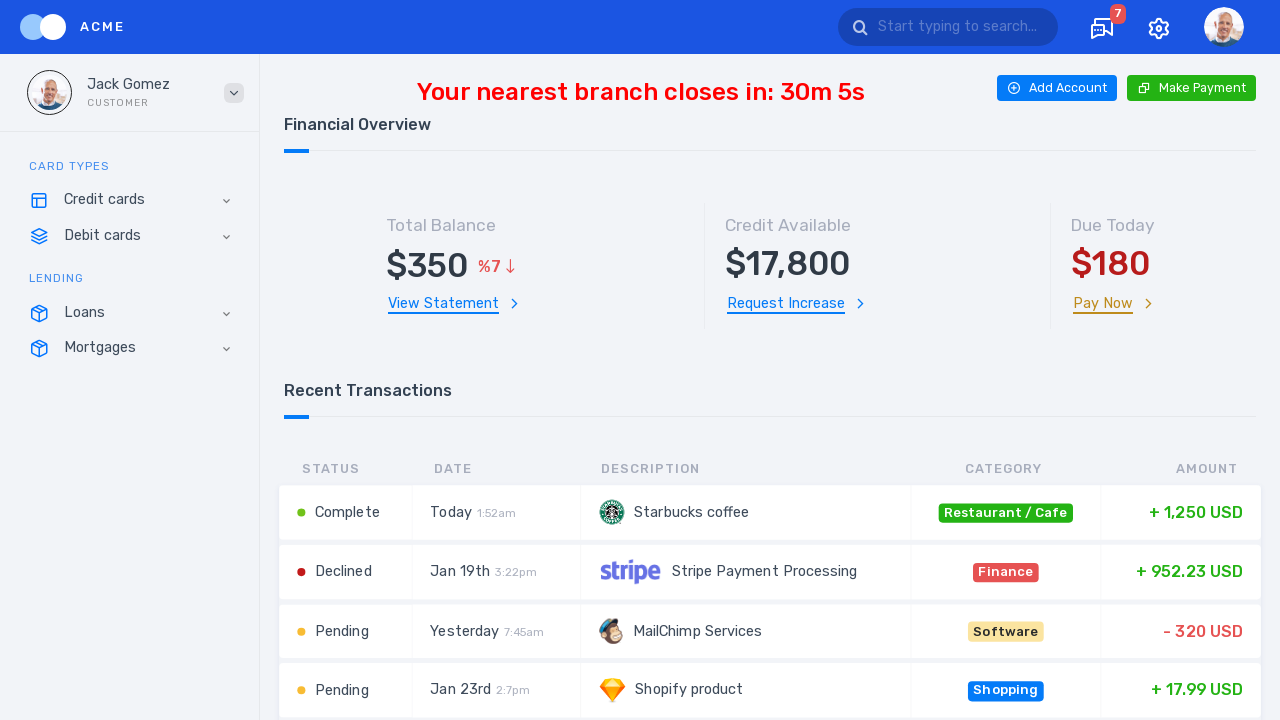

App page loaded successfully
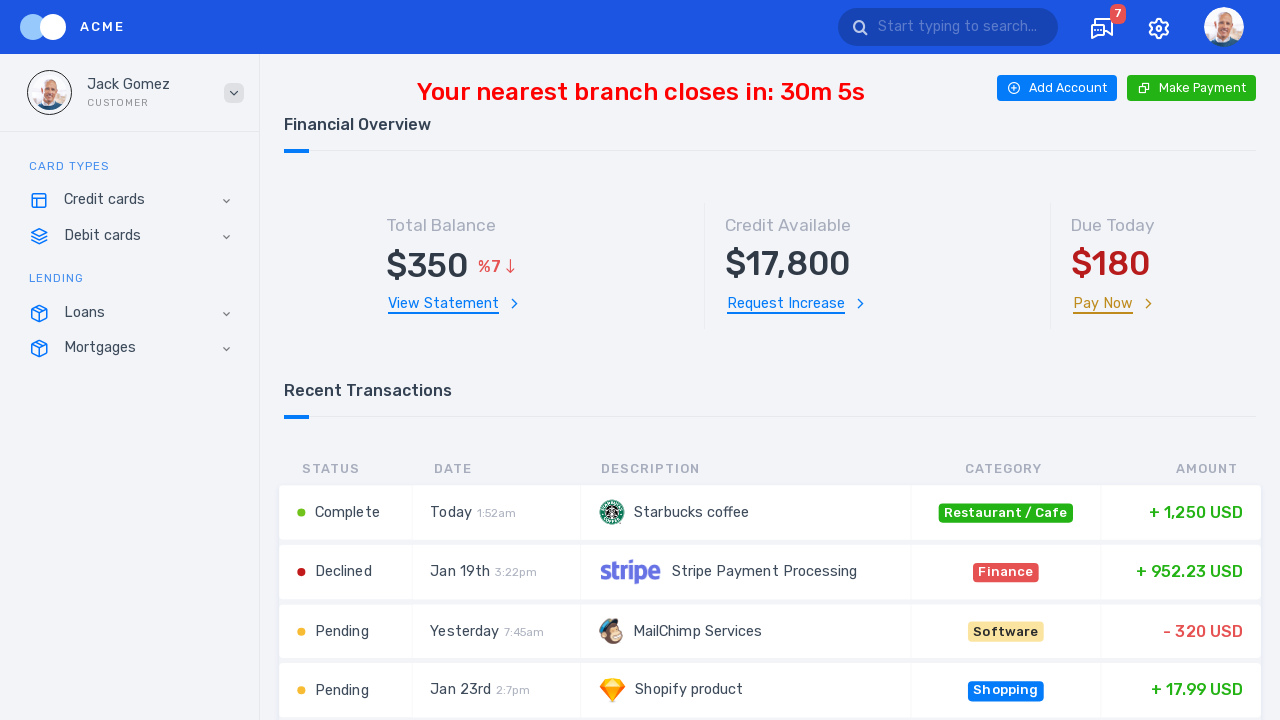

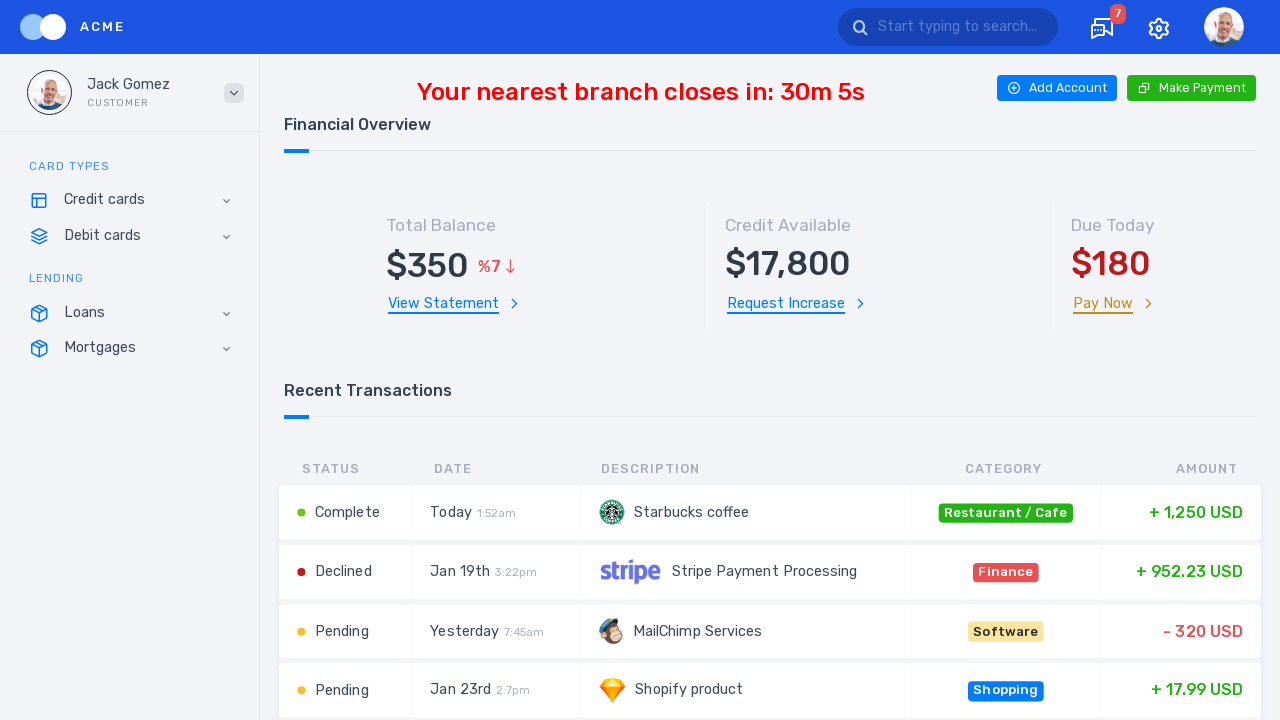